Tests a registration form by filling in first name, last name, and email fields, then submitting the form and verifying the success message.

Starting URL: http://suninjuly.github.io/registration1.html

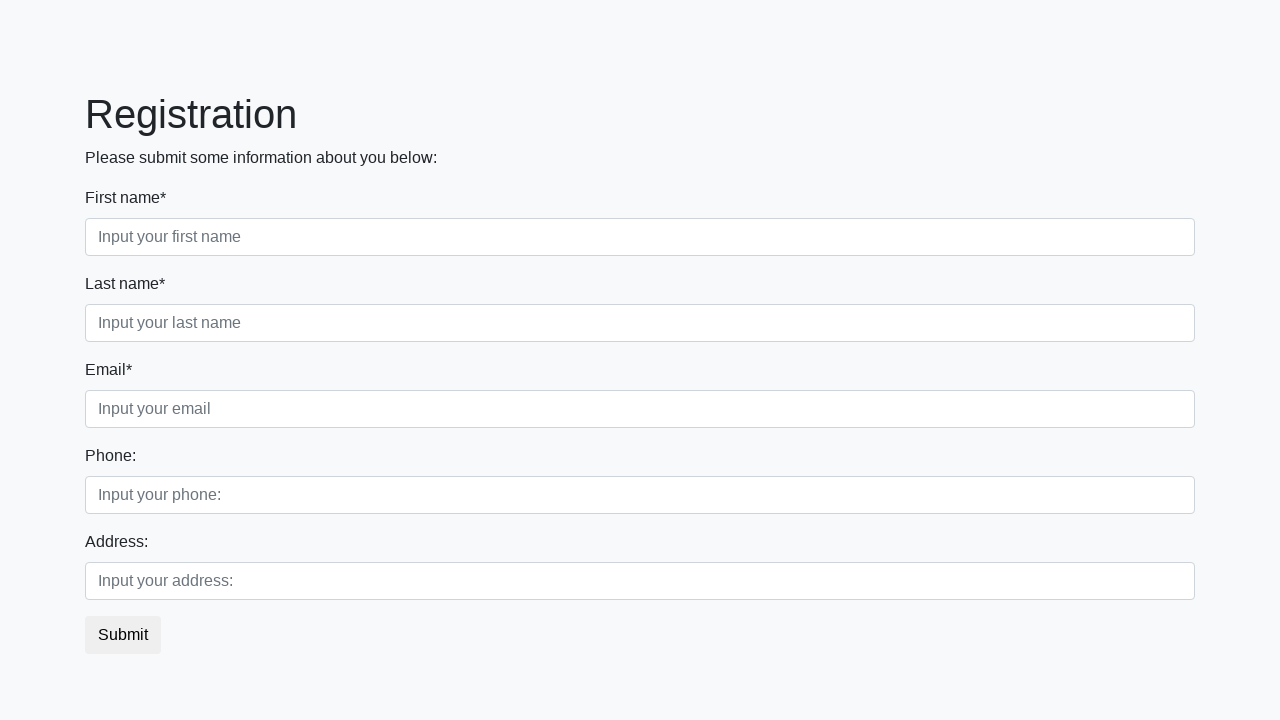

Filled first name field with 'John' on input[placeholder='Input your first name']
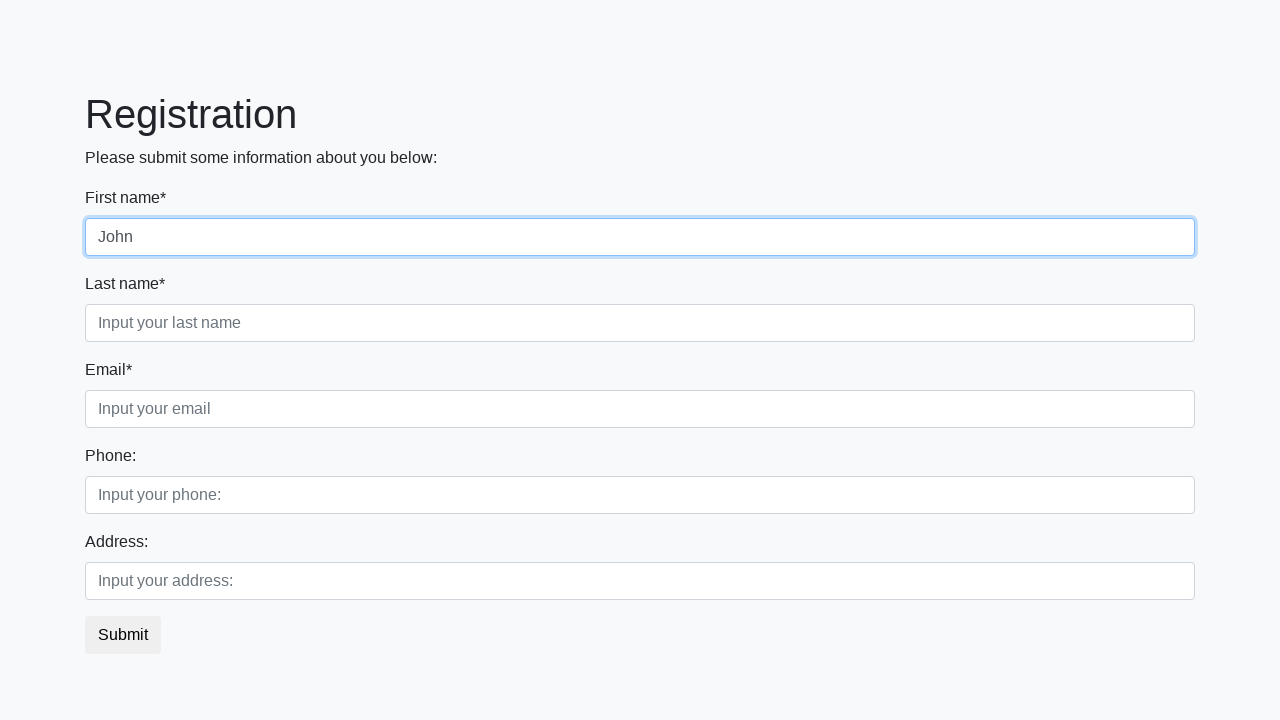

Filled last name field with 'Smith' on input[placeholder='Input your last name']
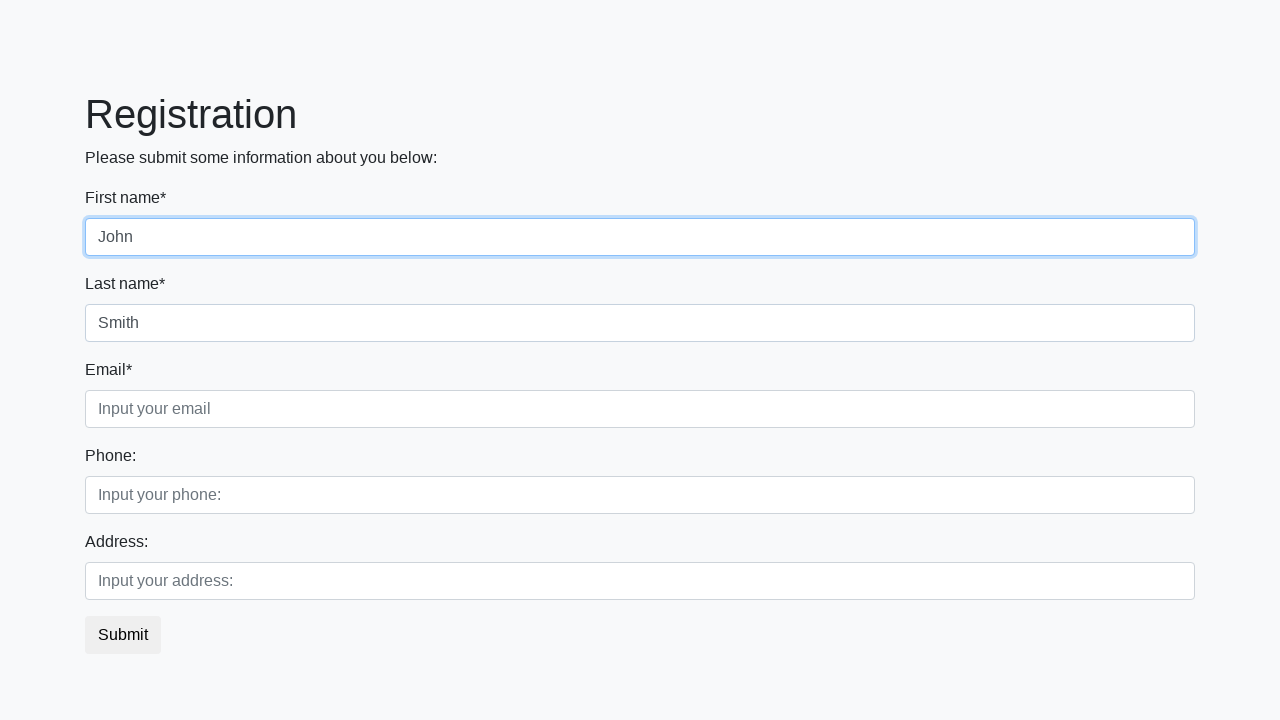

Filled email field with 'johnsmith@example.com' on .form-control.third
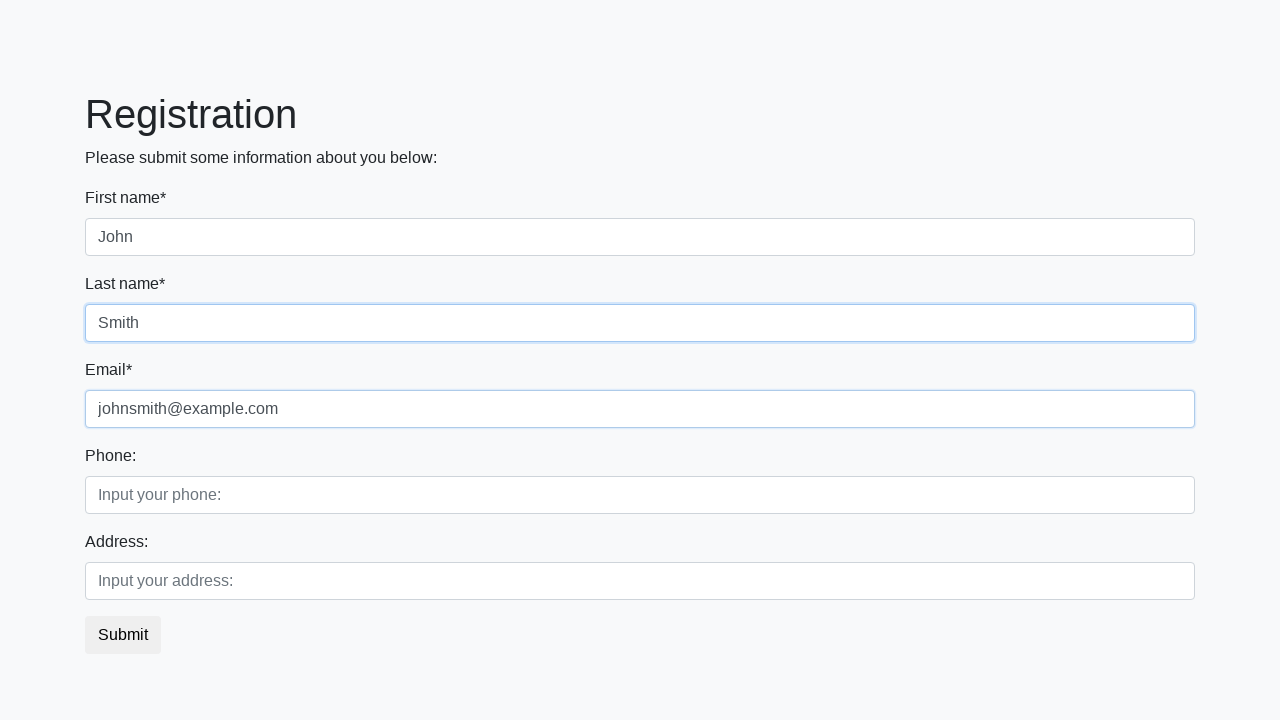

Clicked submit button at (123, 635) on button.btn
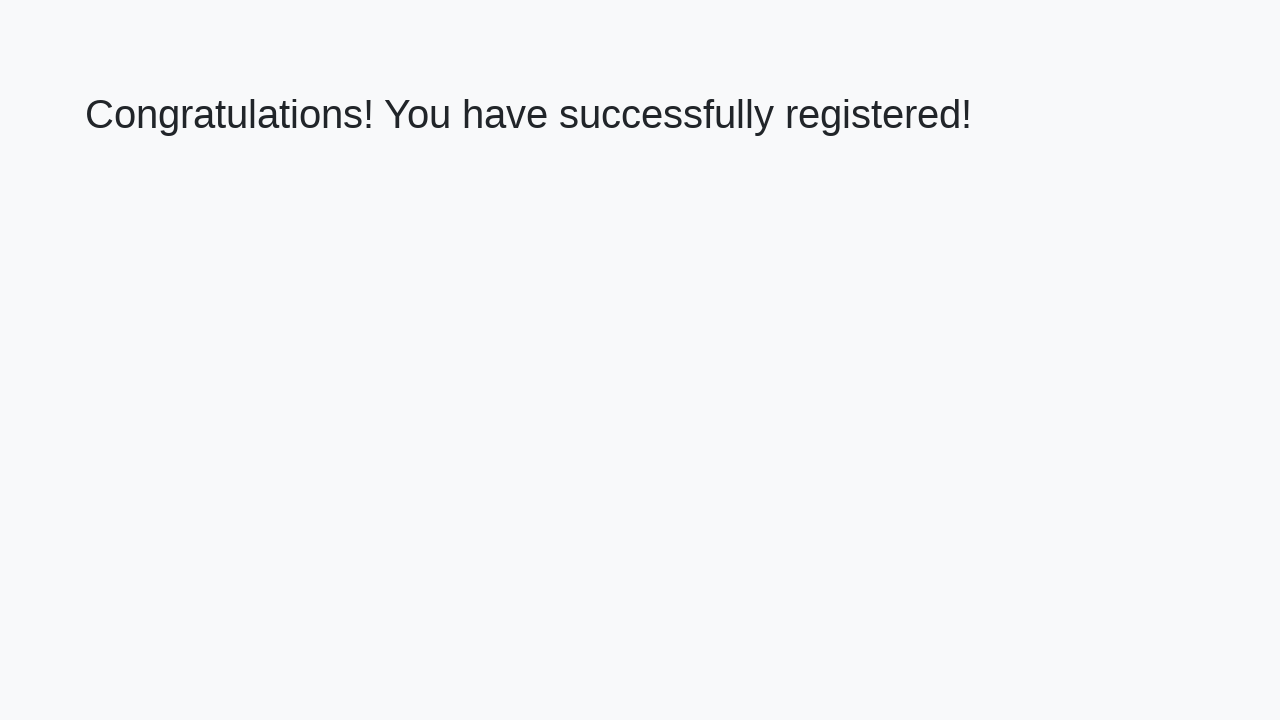

Success message loaded
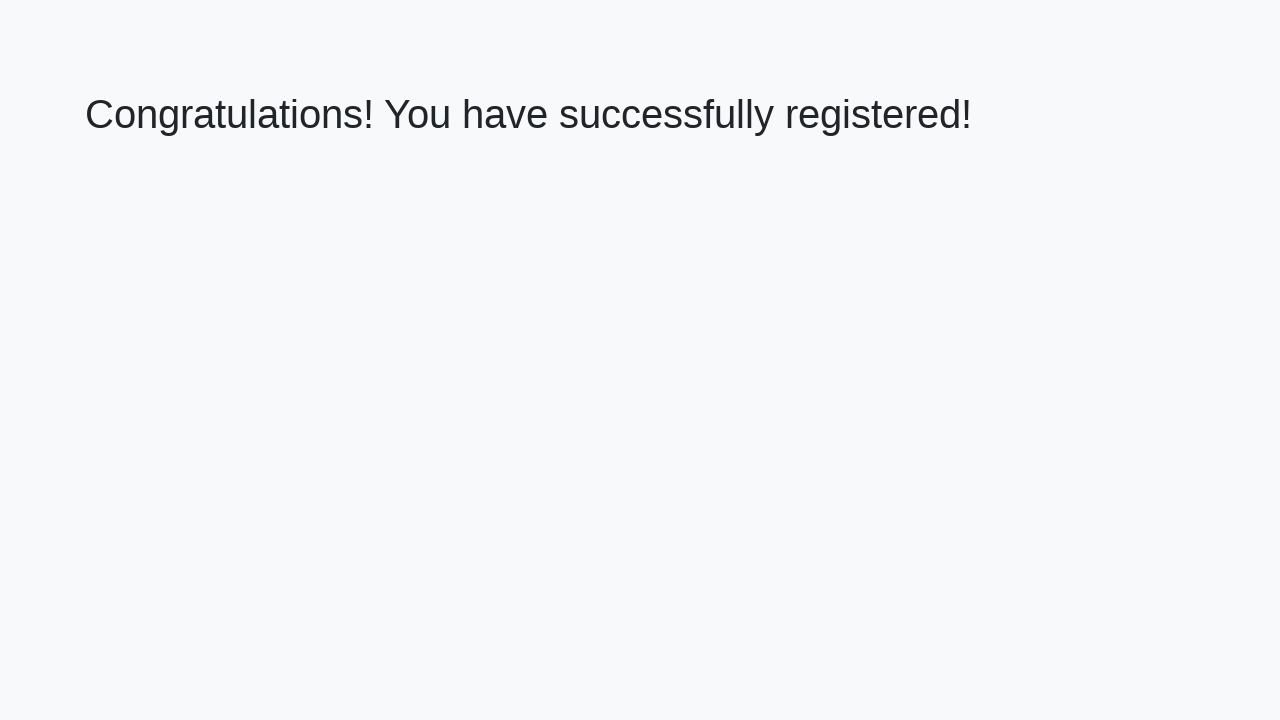

Retrieved success message text
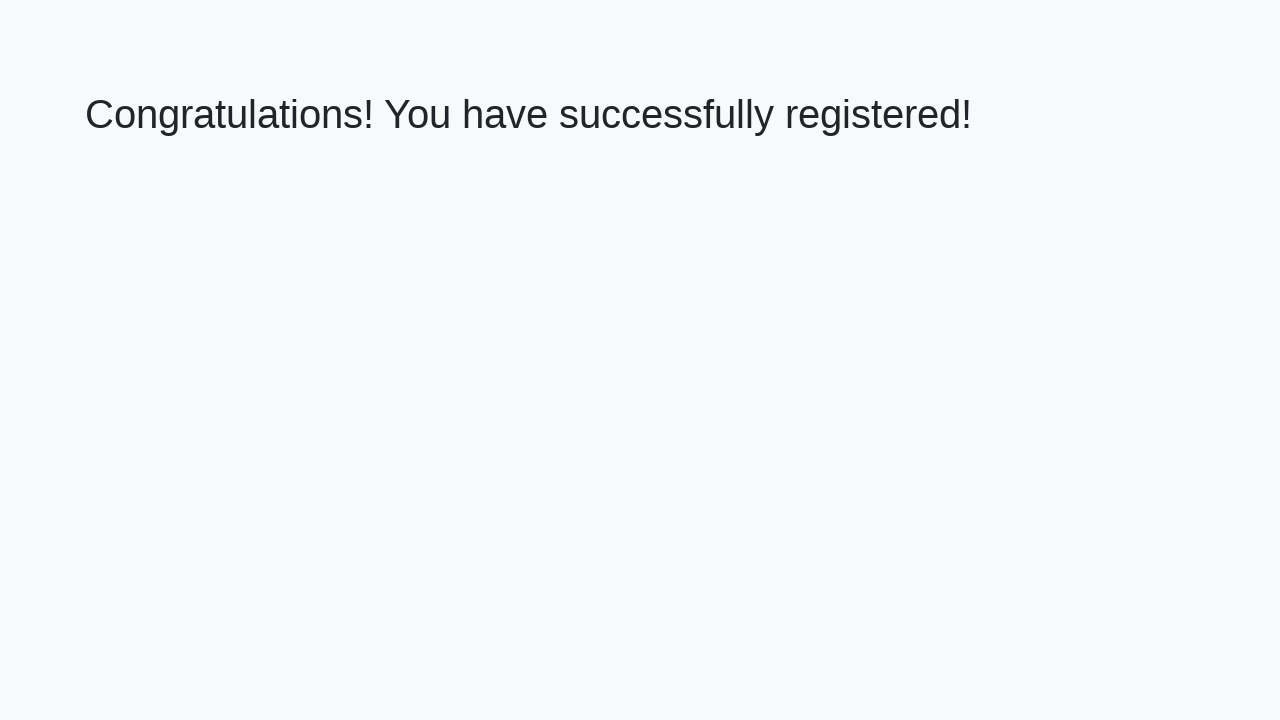

Verified success message: 'Congratulations! You have successfully registered!'
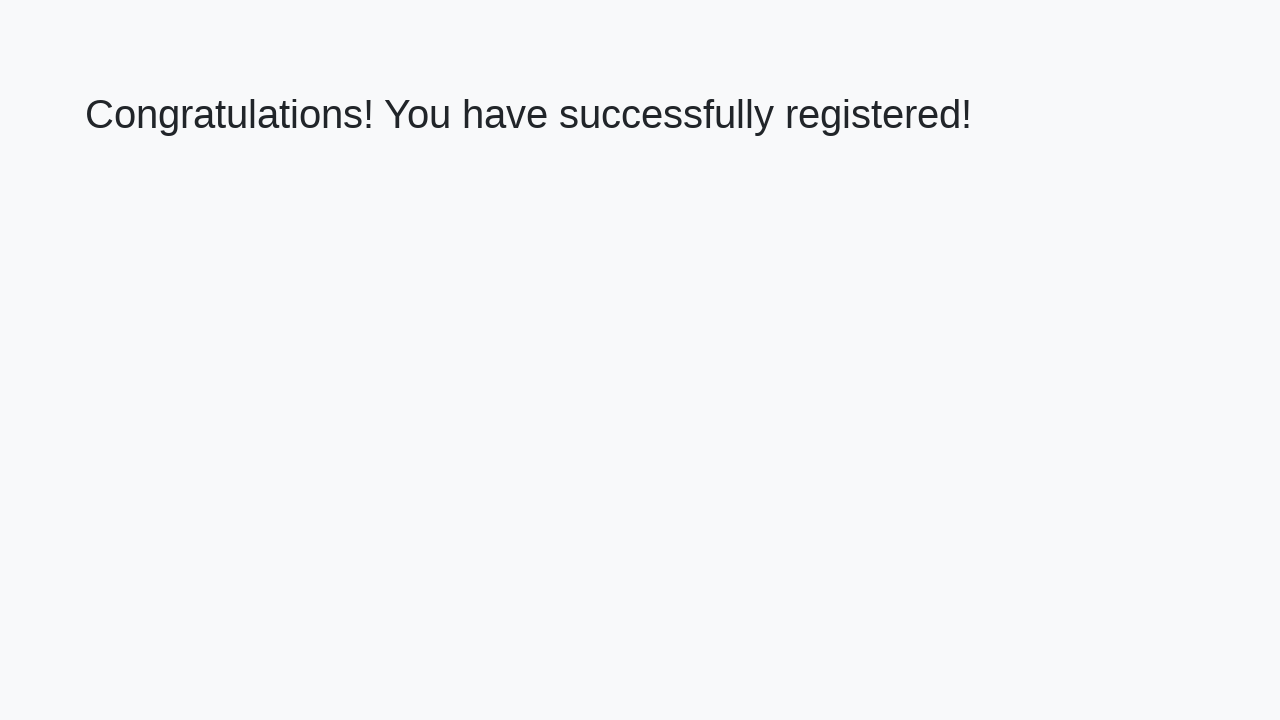

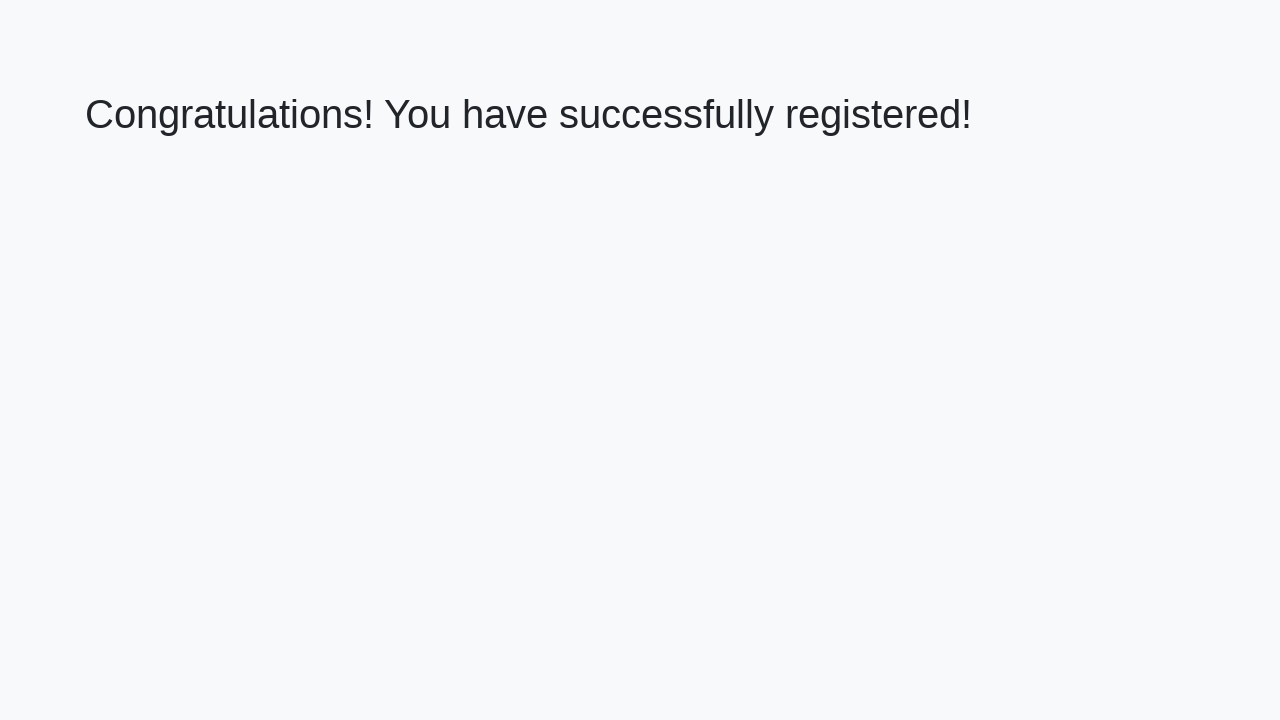